Tests YouTube search functionality by entering "python" as a search query and submitting the search

Starting URL: https://www.youtube.com/

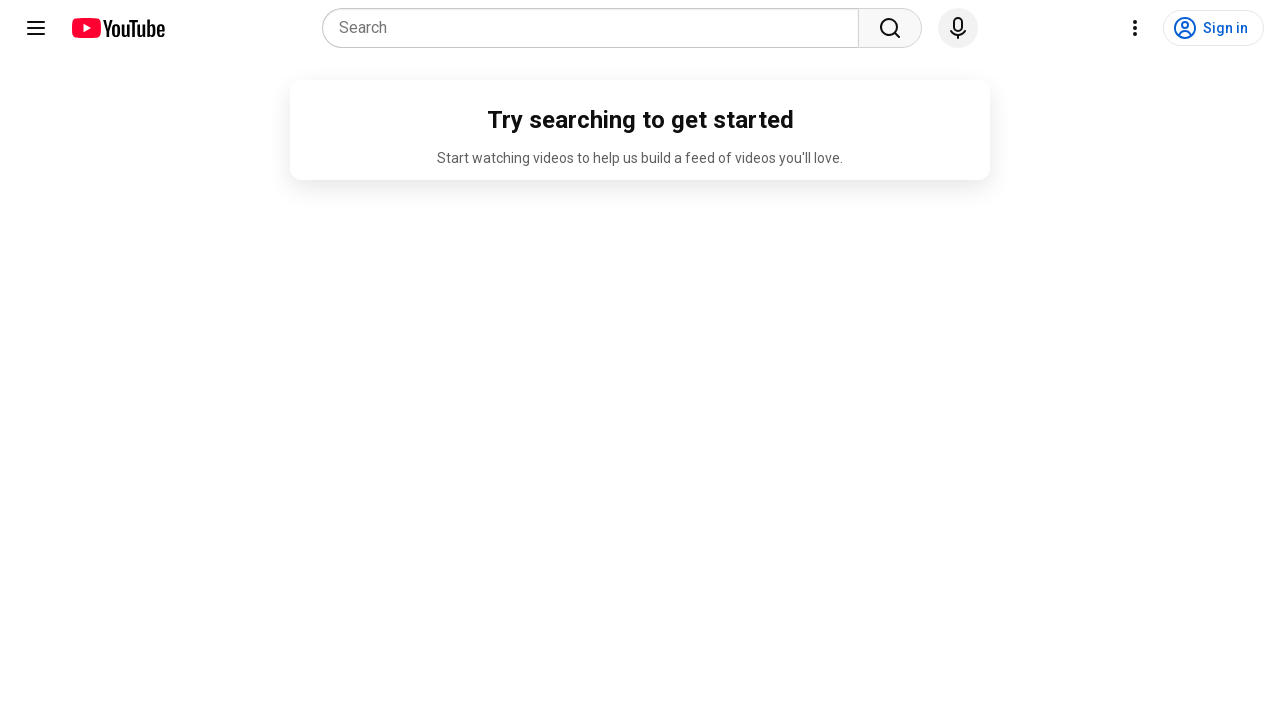

Clicked on the search placeholder at (596, 28) on internal:attr=[placeholder="Search"i]
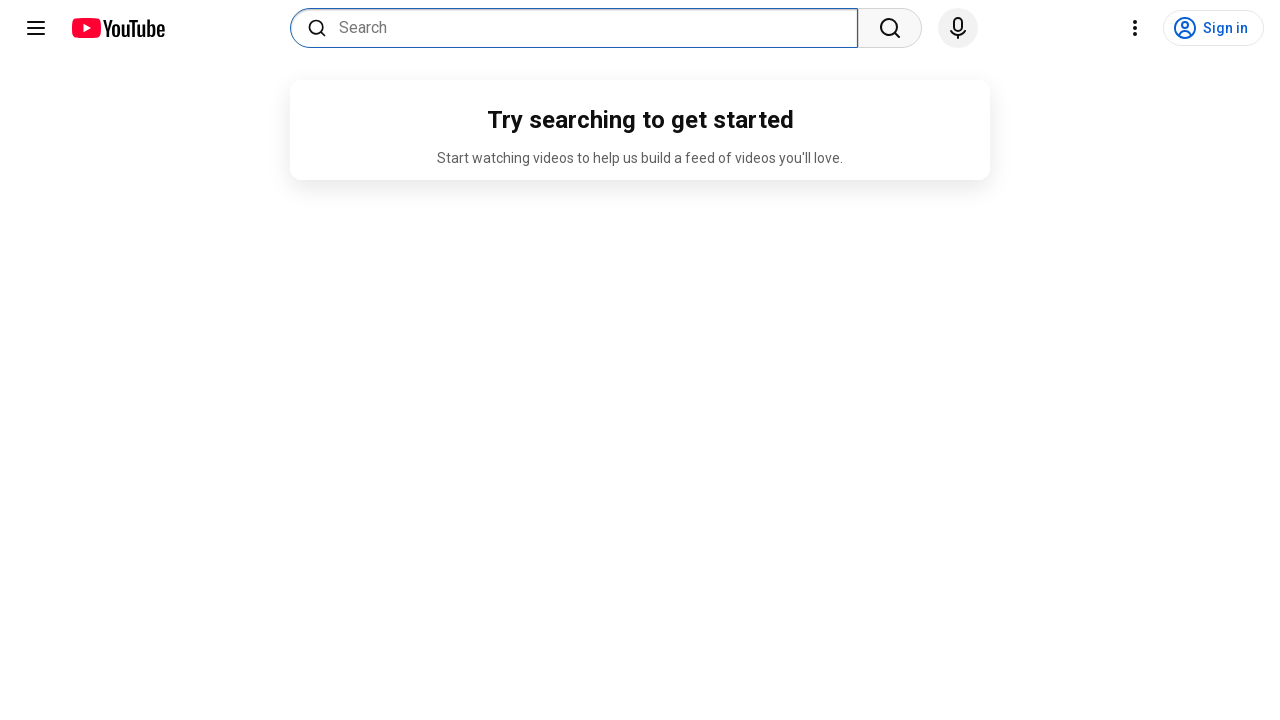

Filled search field with 'python' on internal:attr=[placeholder="Search"i]
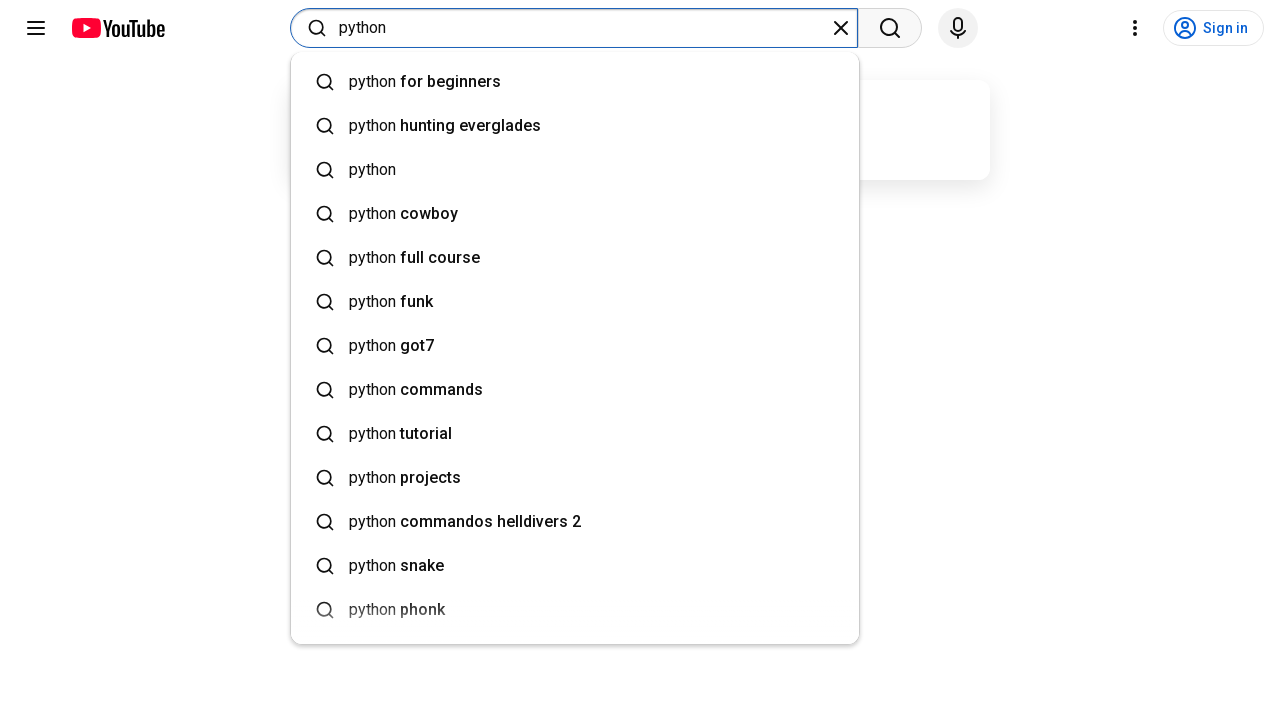

Pressed Enter to submit the search query on internal:attr=[placeholder="Search"i]
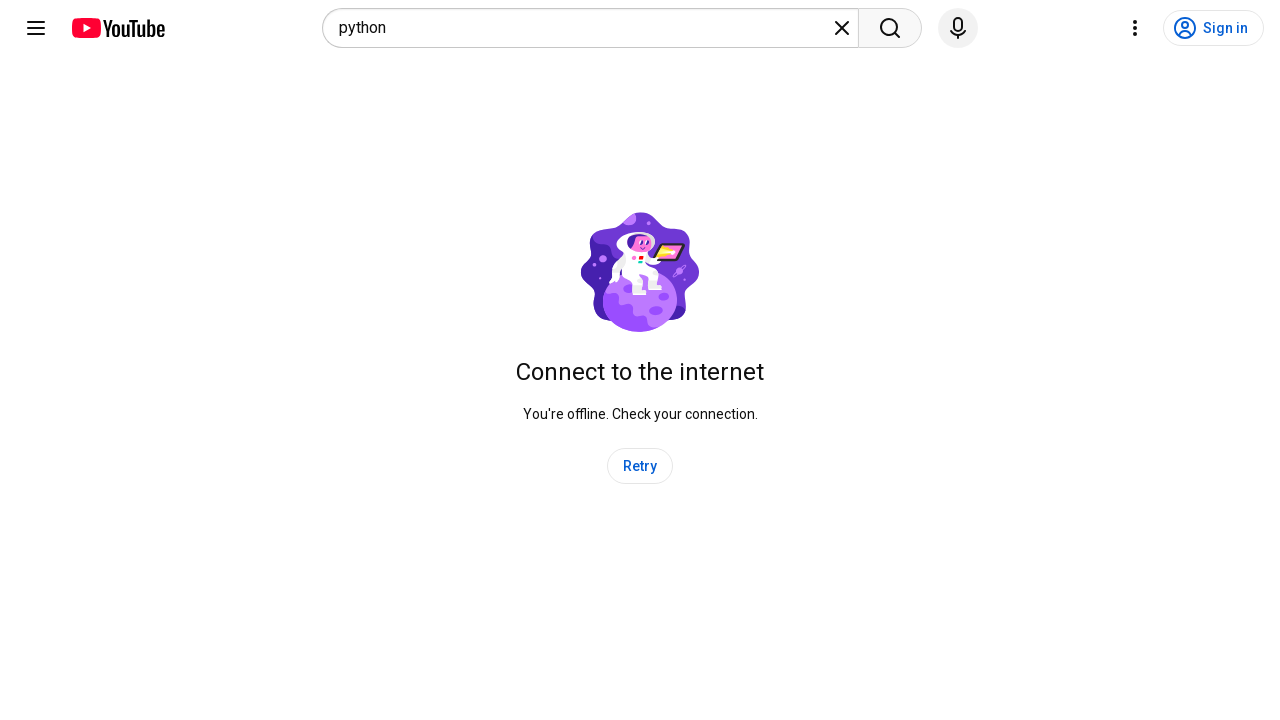

Waited 3 seconds for search results to load
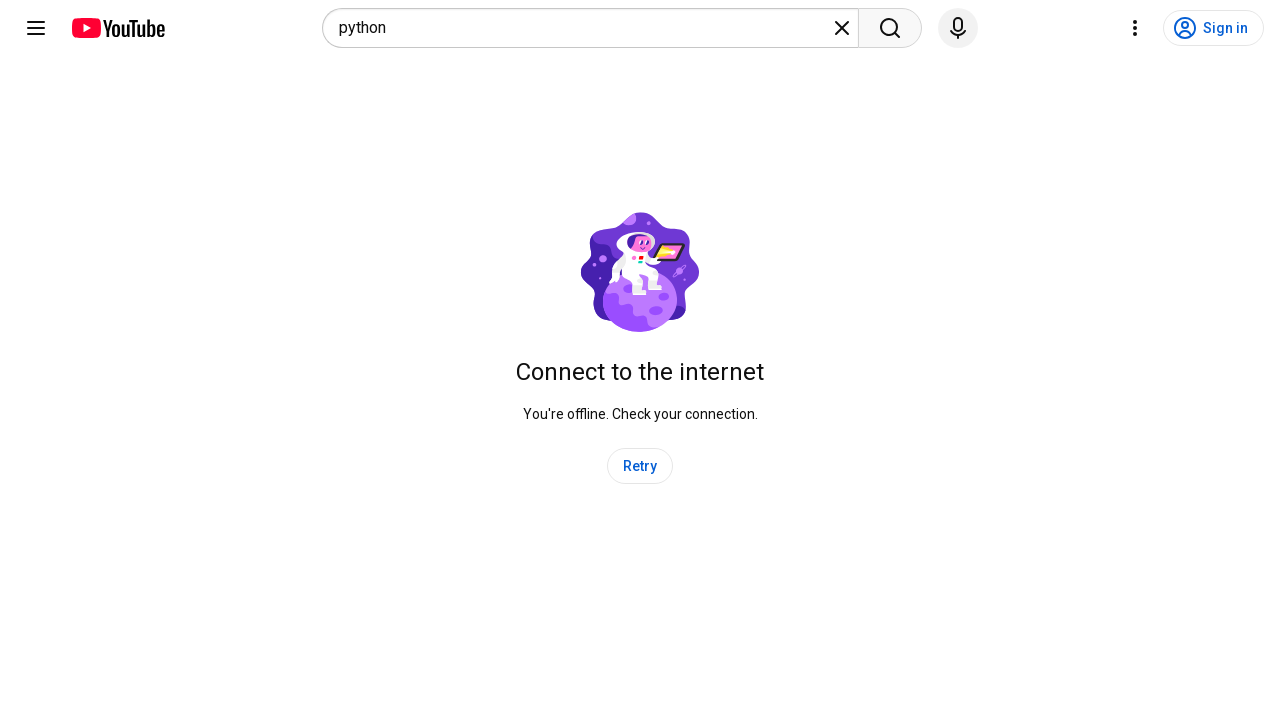

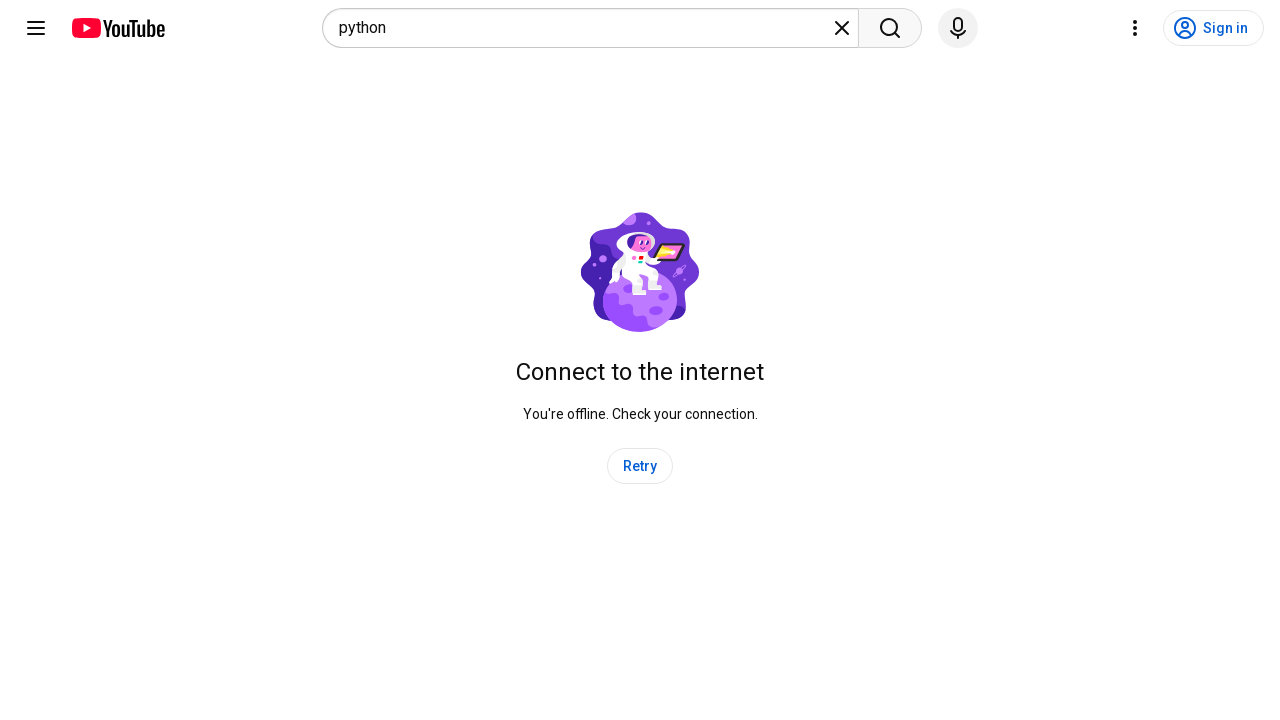